Navigates to the team page and verifies the three author names are displayed correctly

Starting URL: http://www.99-bottles-of-beer.net/

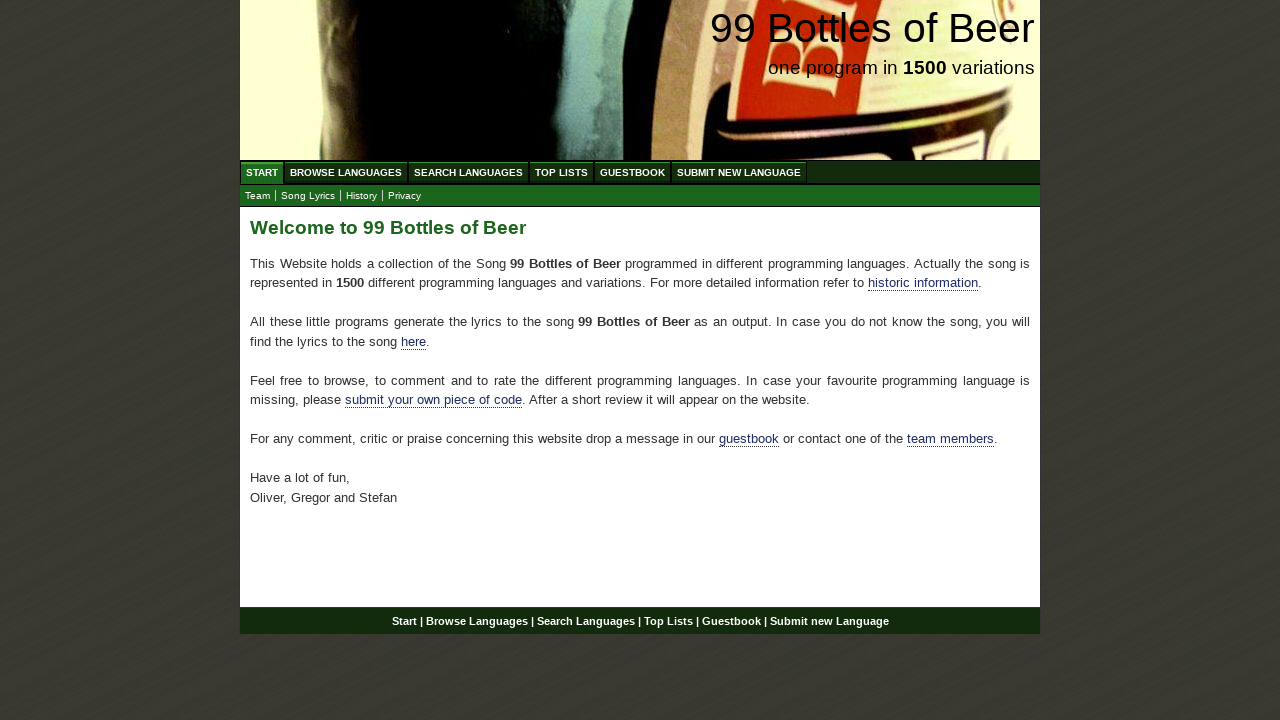

Navigated to http://www.99-bottles-of-beer.net/
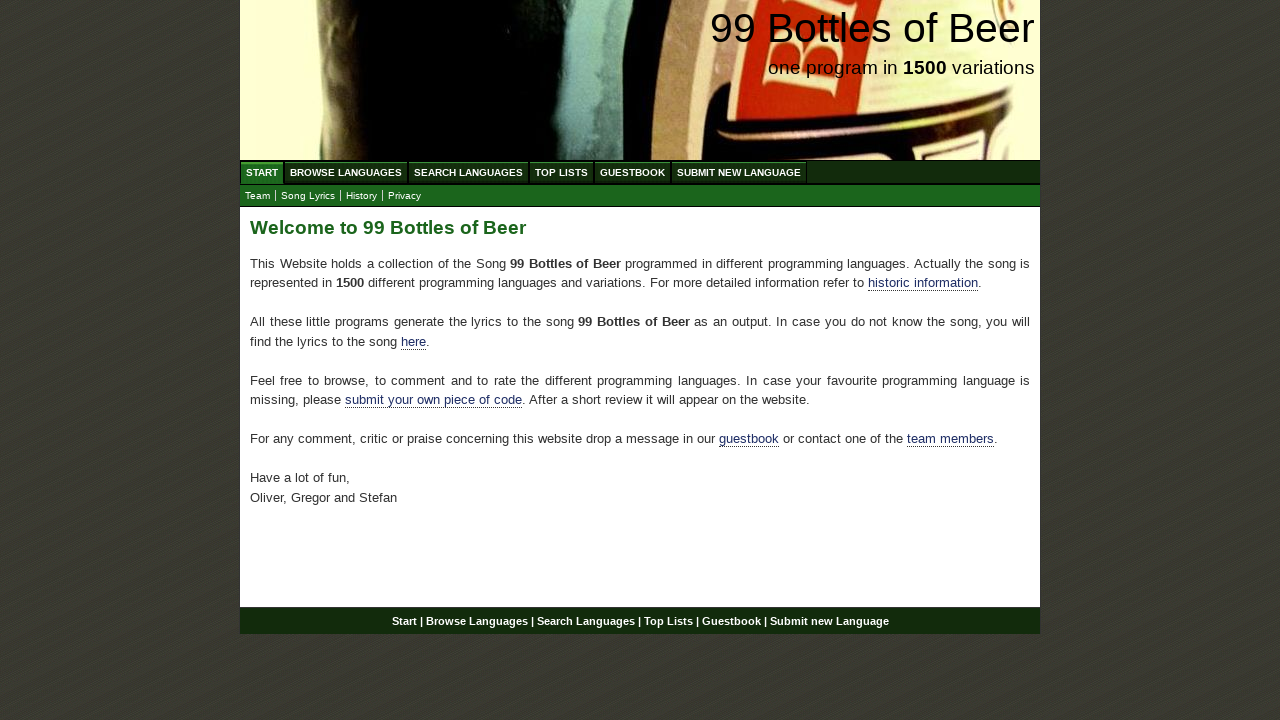

Clicked on team link at (258, 196) on xpath=//a[@href='team.html']
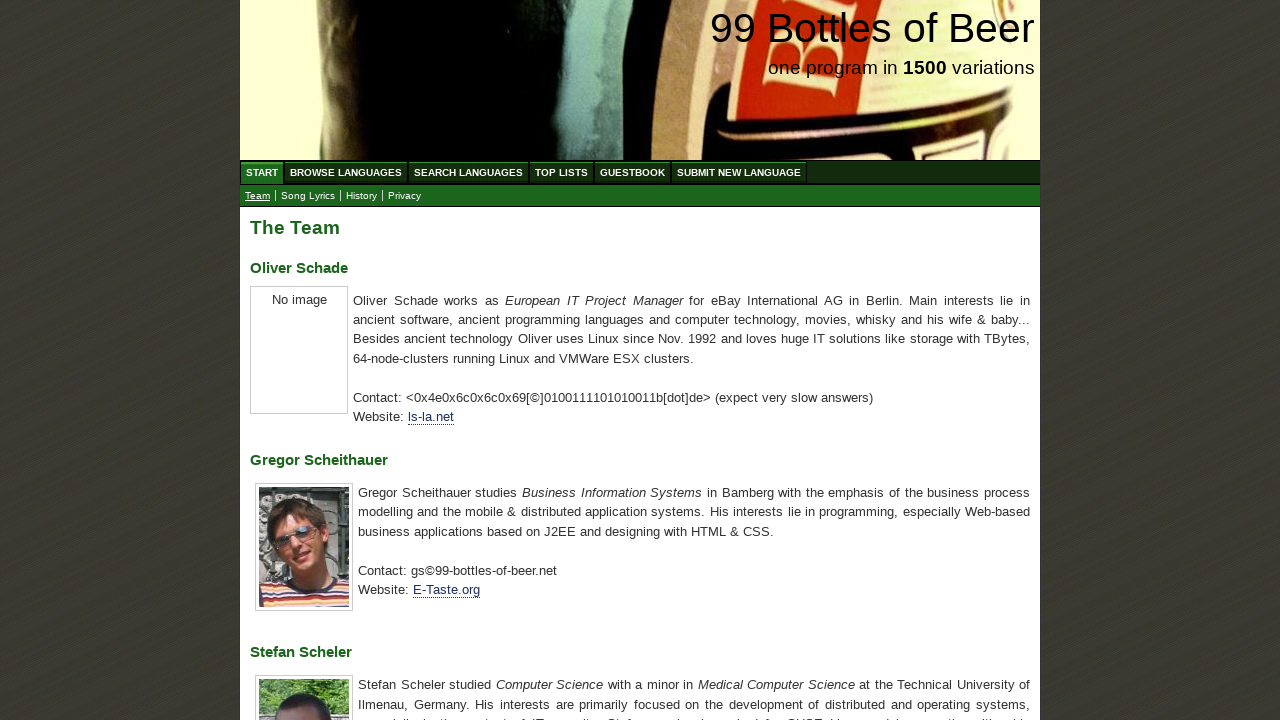

Retrieved all h3 elements from team page
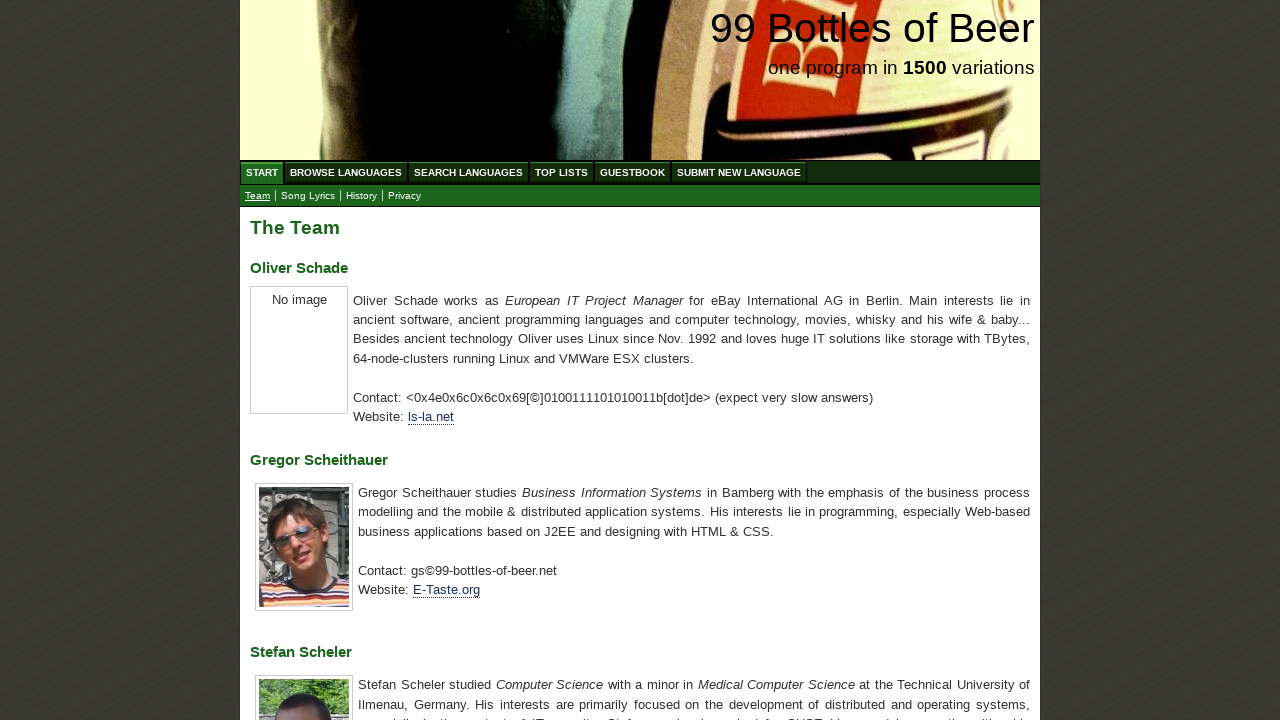

Extracted author names: ['Oliver Schade', 'Gregor Scheithauer', 'Stefan Scheler']
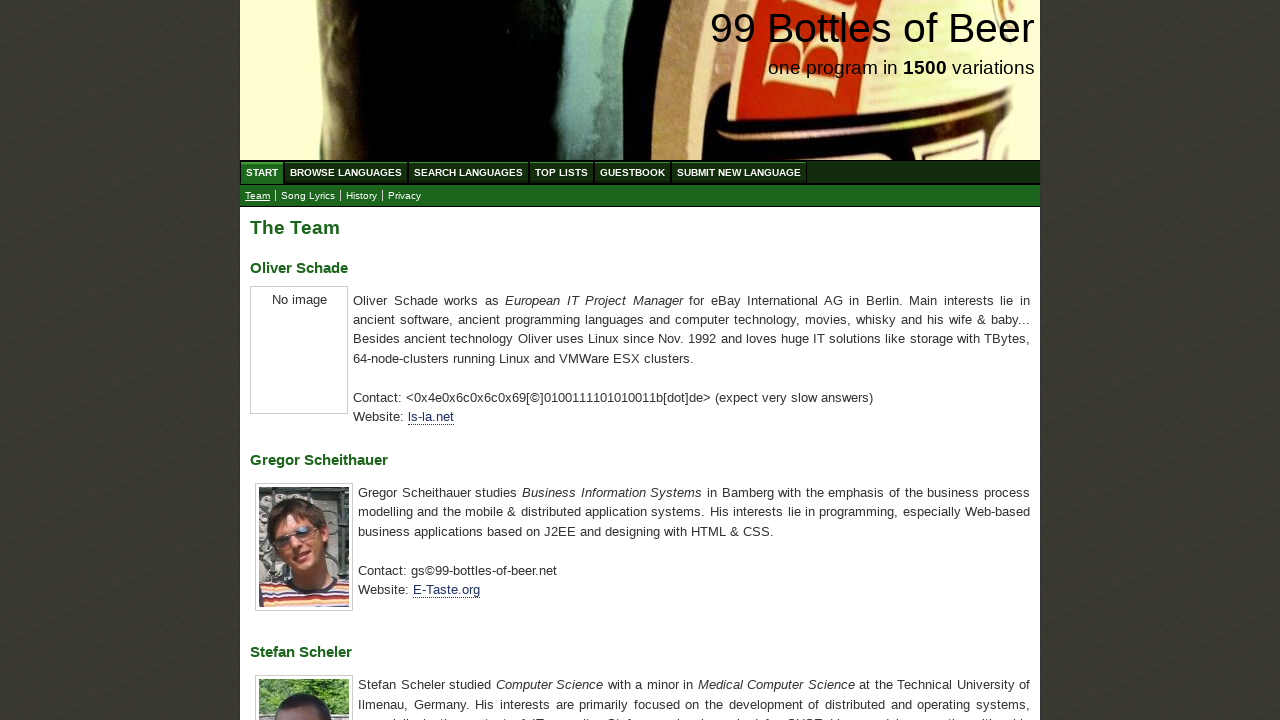

Verified author names match expected values
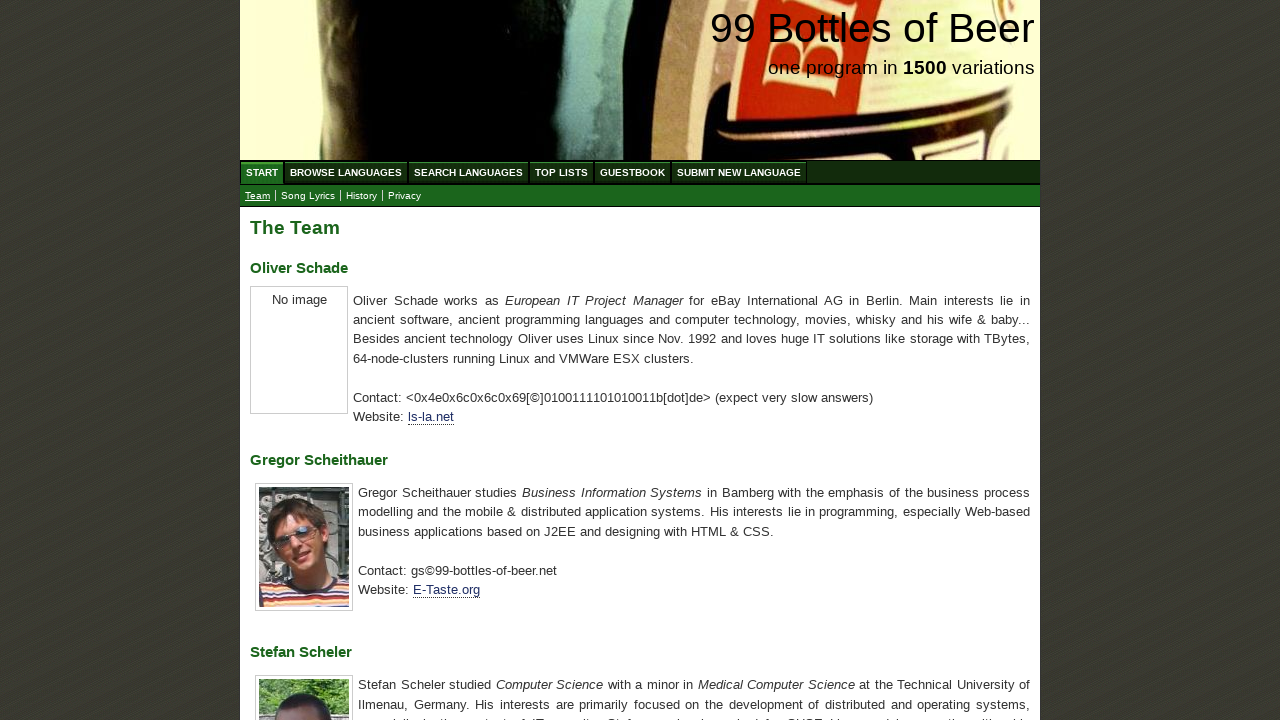

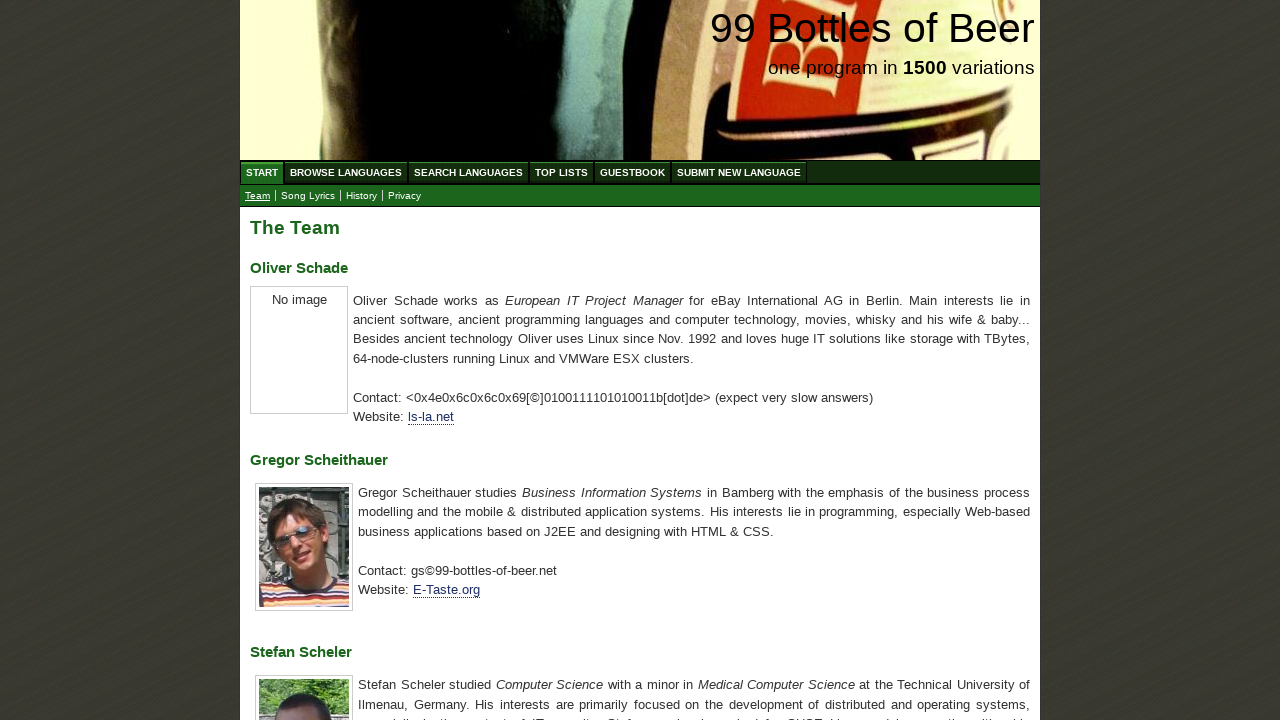